Tests JavaScript alert handling by clicking a button that triggers an alert, accepting the alert, and verifying the success message is displayed

Starting URL: https://practice.cydeo.com/javascript_alerts

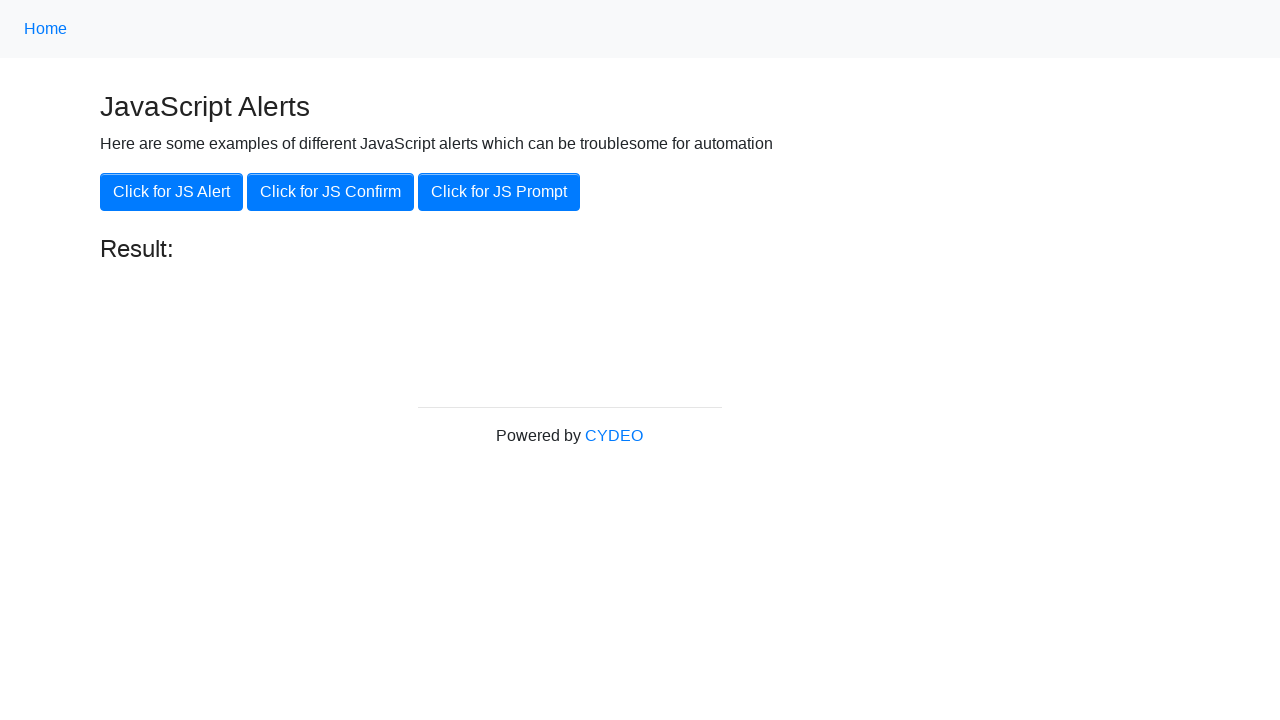

Clicked the 'Click for JS Alert' button at (172, 192) on xpath=//button[.='Click for JS Alert']
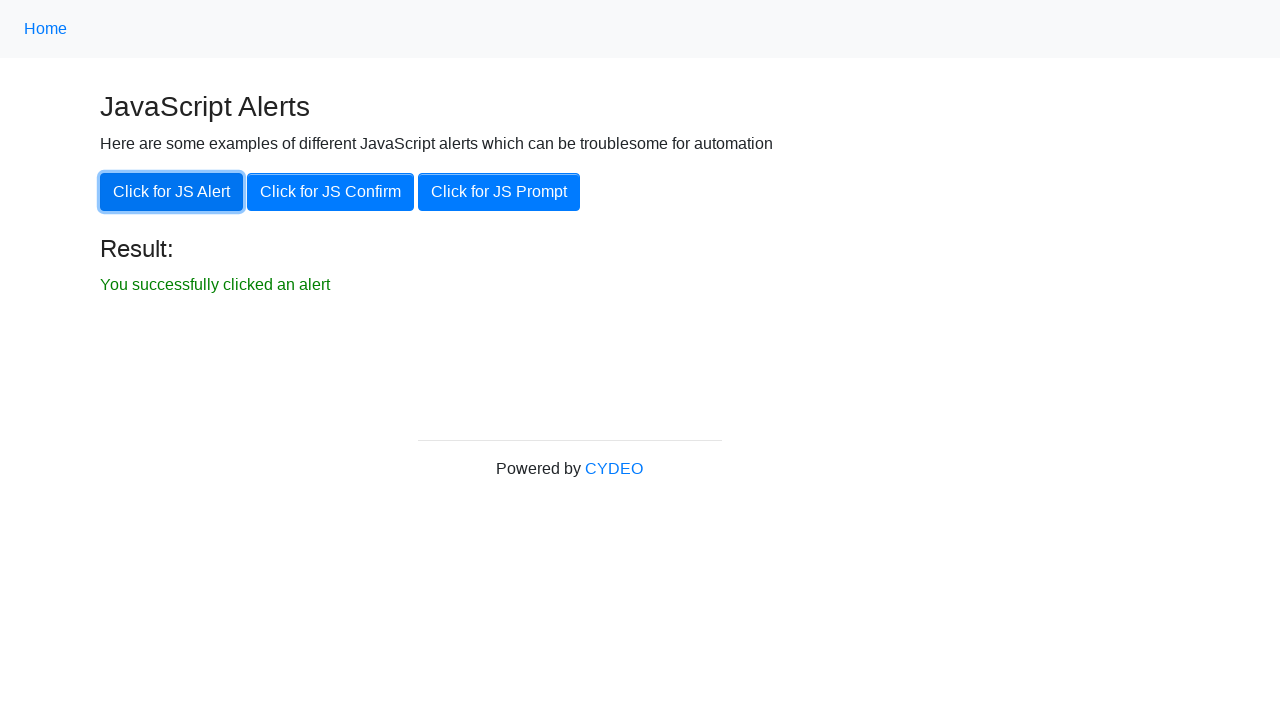

Set up dialog handler to accept the alert
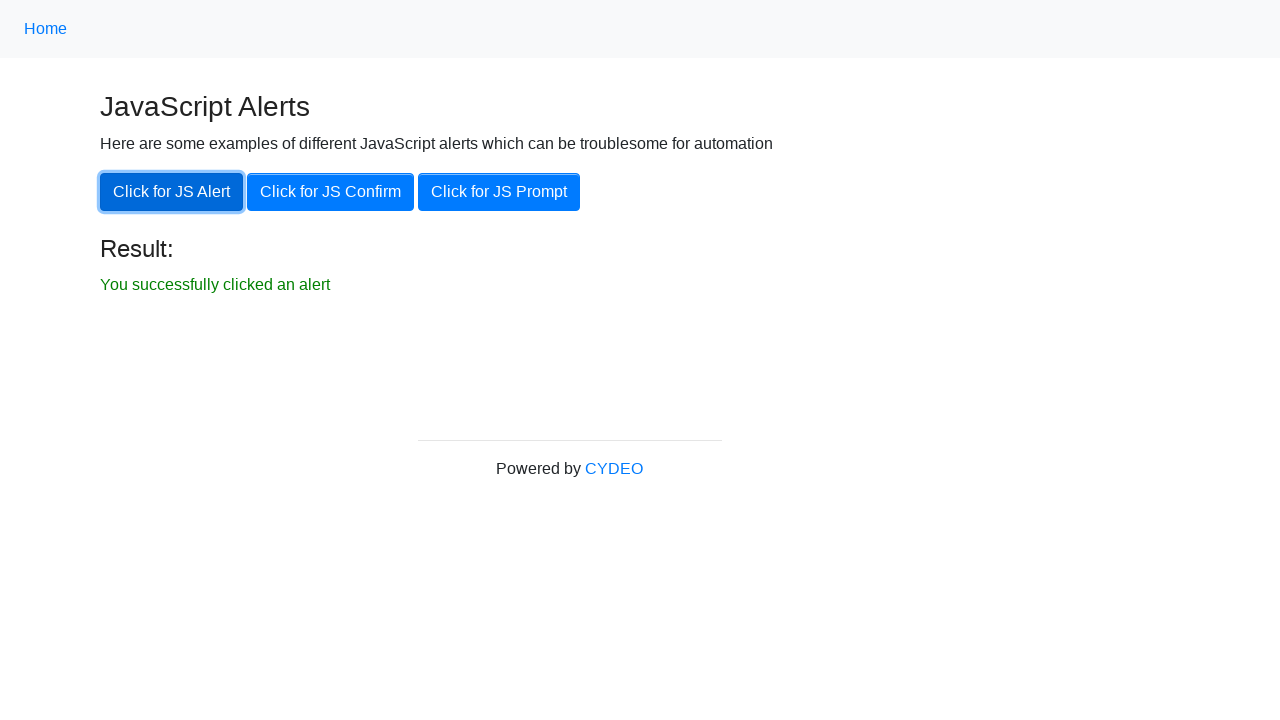

Waited for result element to be present
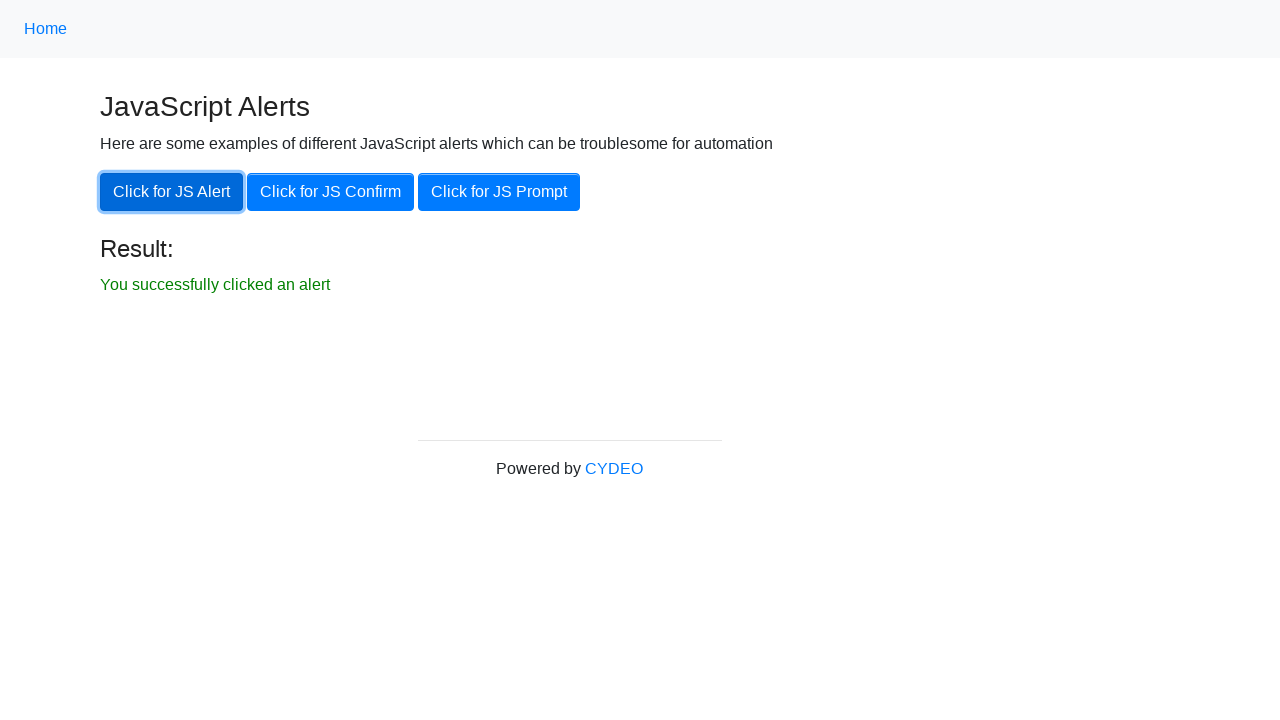

Located the result text element
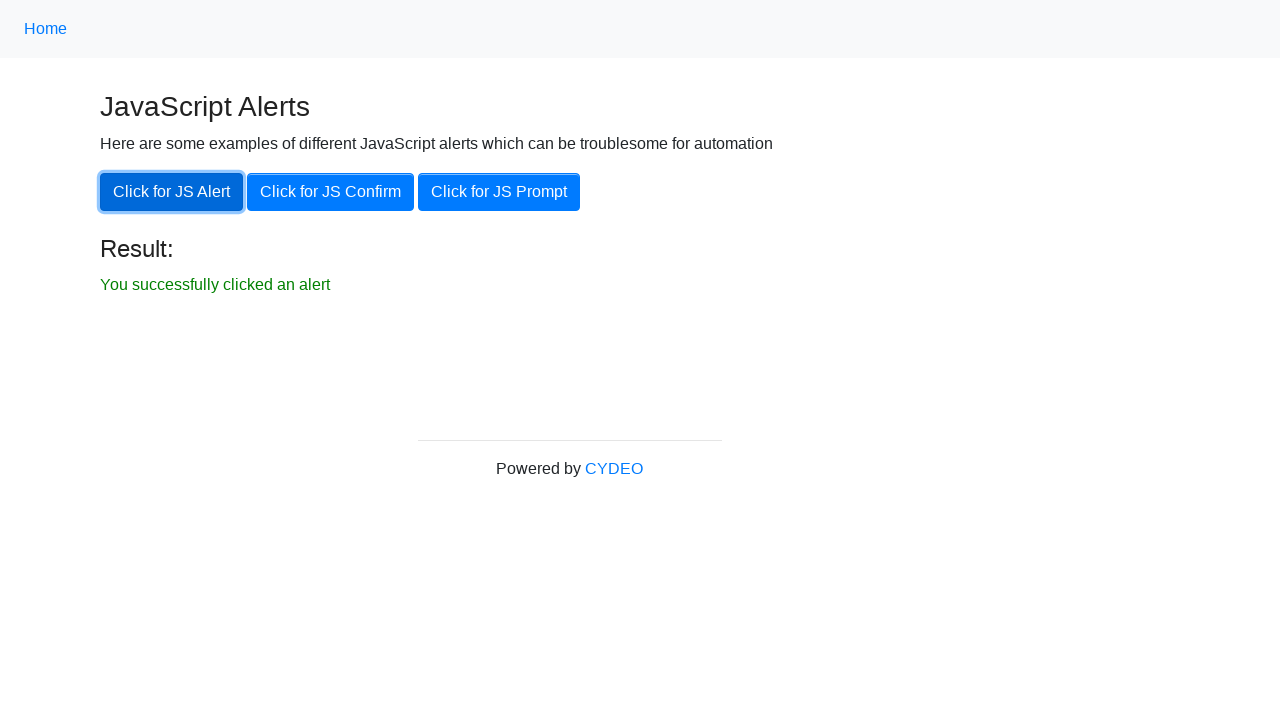

Verified result text element is visible
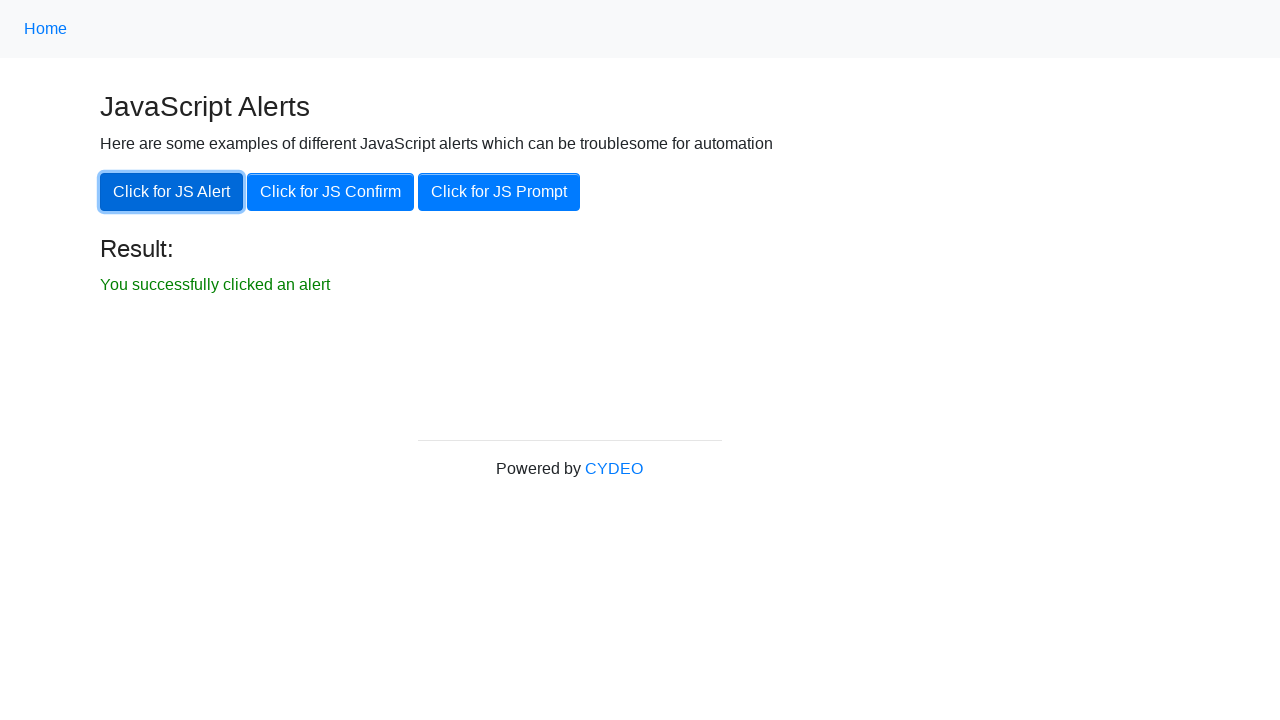

Retrieved result text content
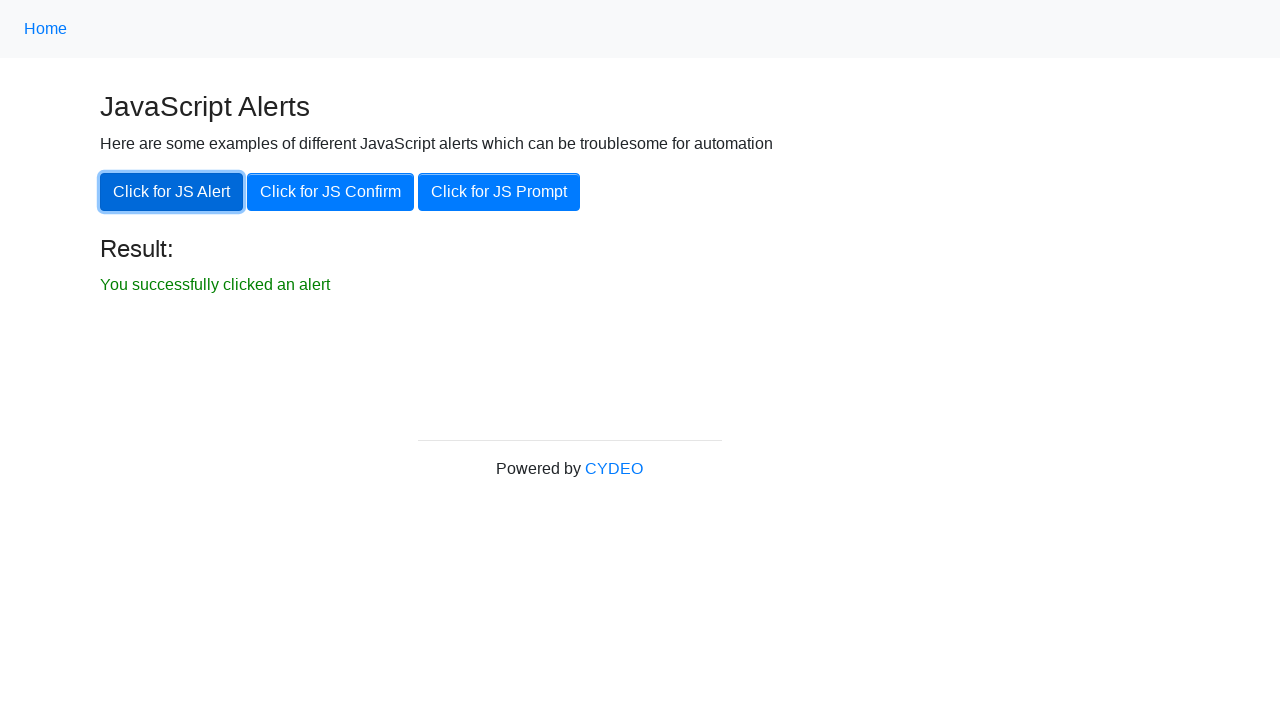

Verified result text matches expected message: 'You successfully clicked an alert'
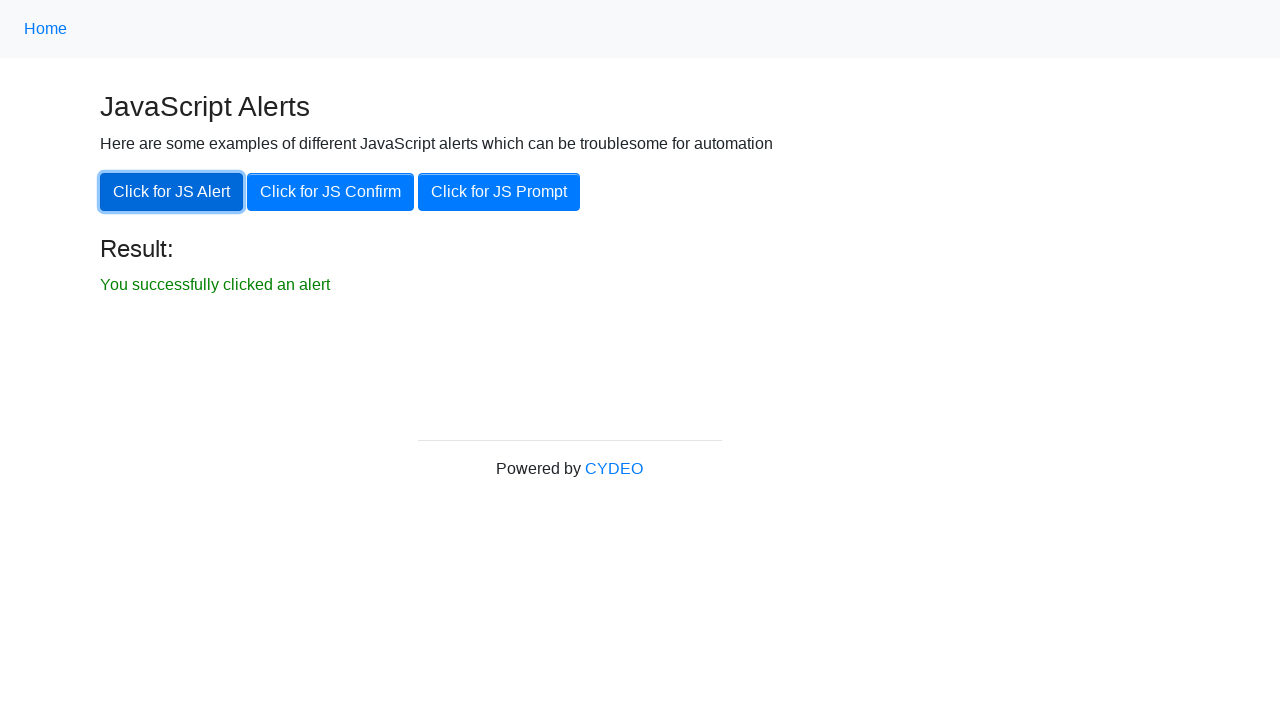

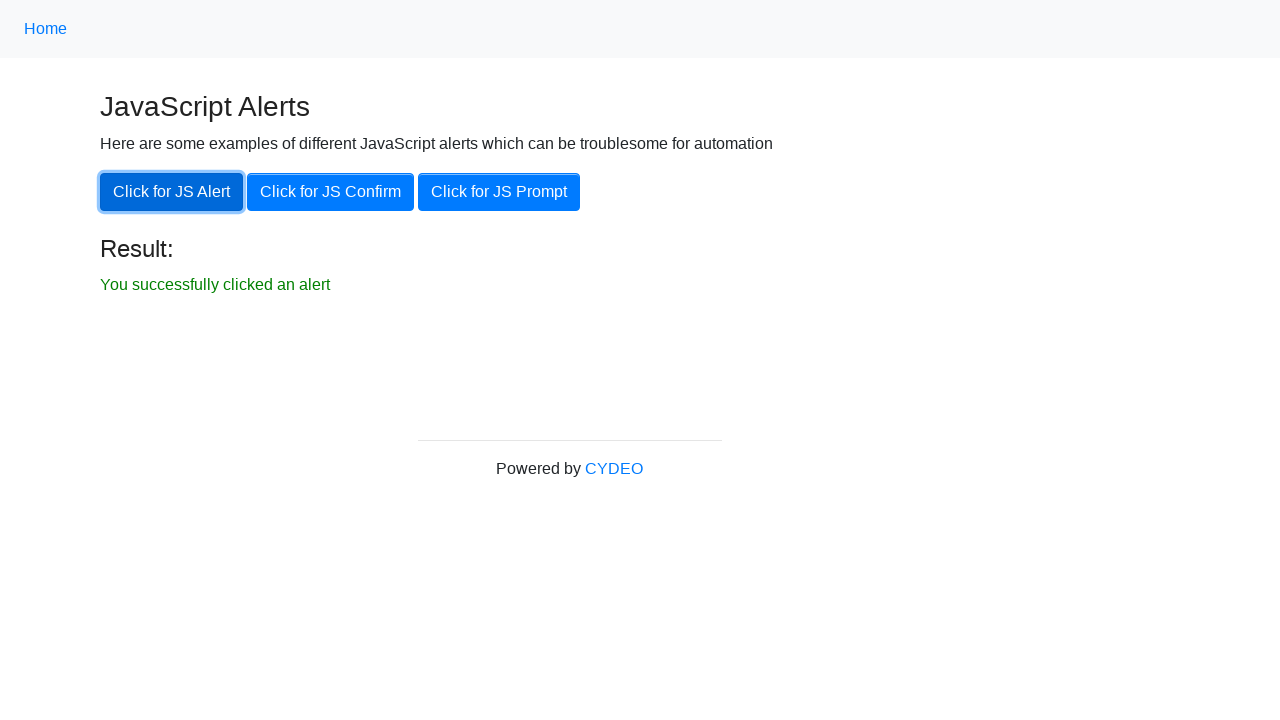